Tests editing a todo item by double-clicking, changing text, and pressing Enter

Starting URL: https://demo.playwright.dev/todomvc

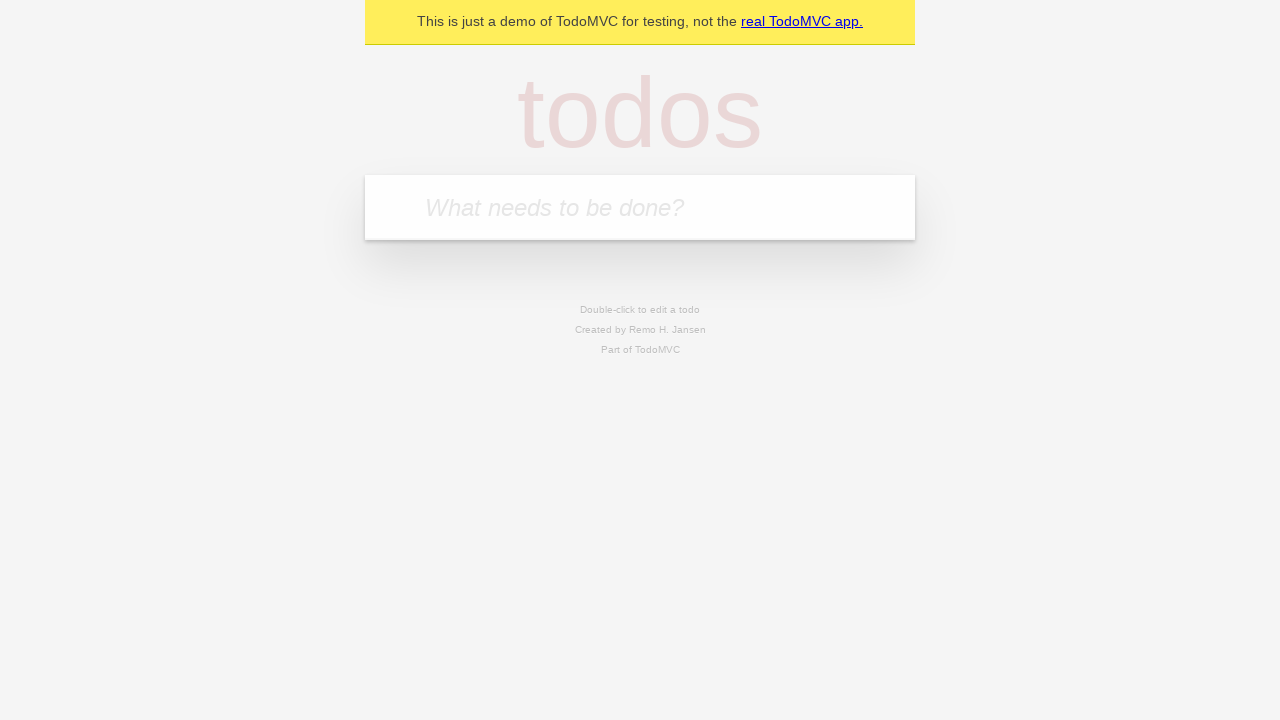

Filled todo input with 'buy some cheese' on internal:attr=[placeholder="What needs to be done?"i]
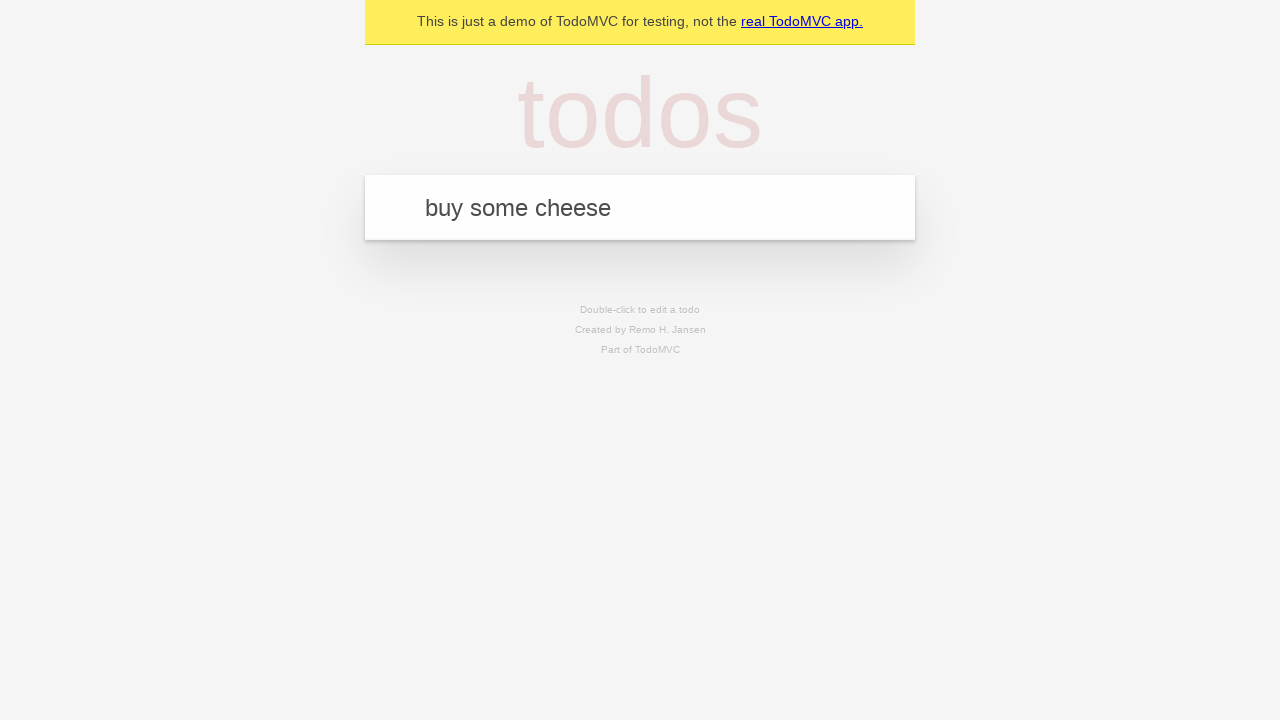

Pressed Enter to create first todo on internal:attr=[placeholder="What needs to be done?"i]
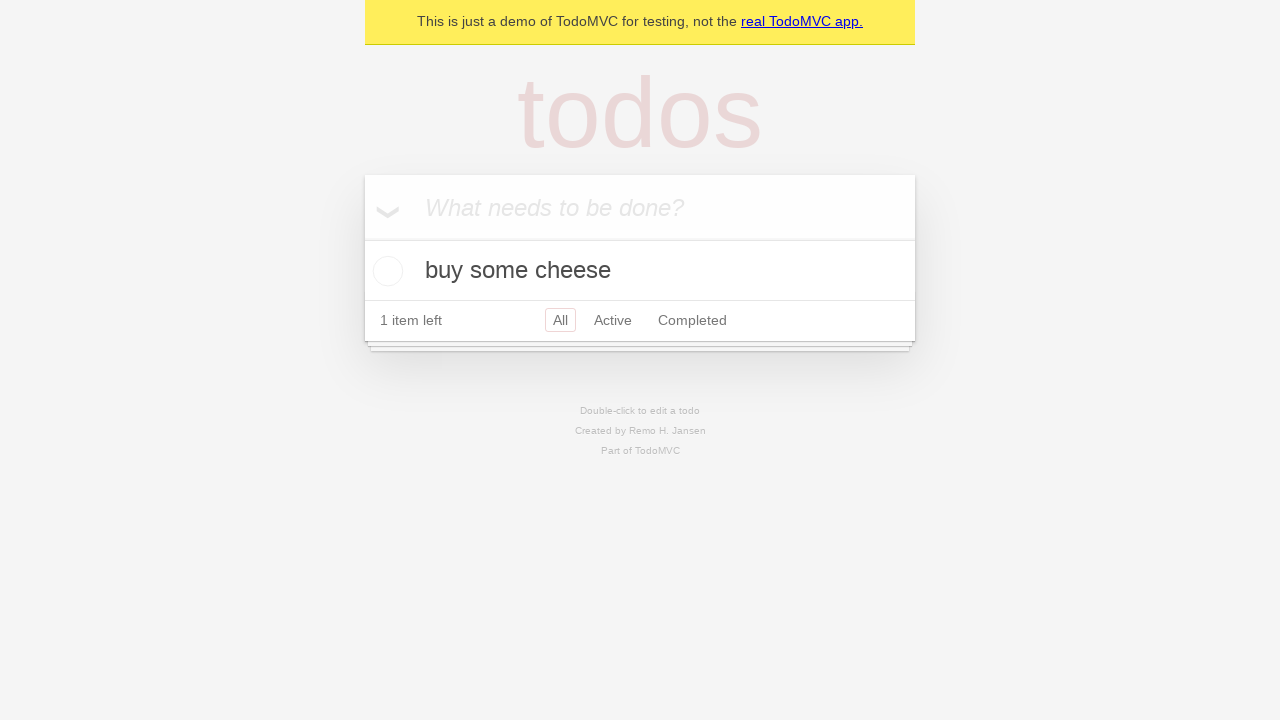

Filled todo input with 'feed the cat' on internal:attr=[placeholder="What needs to be done?"i]
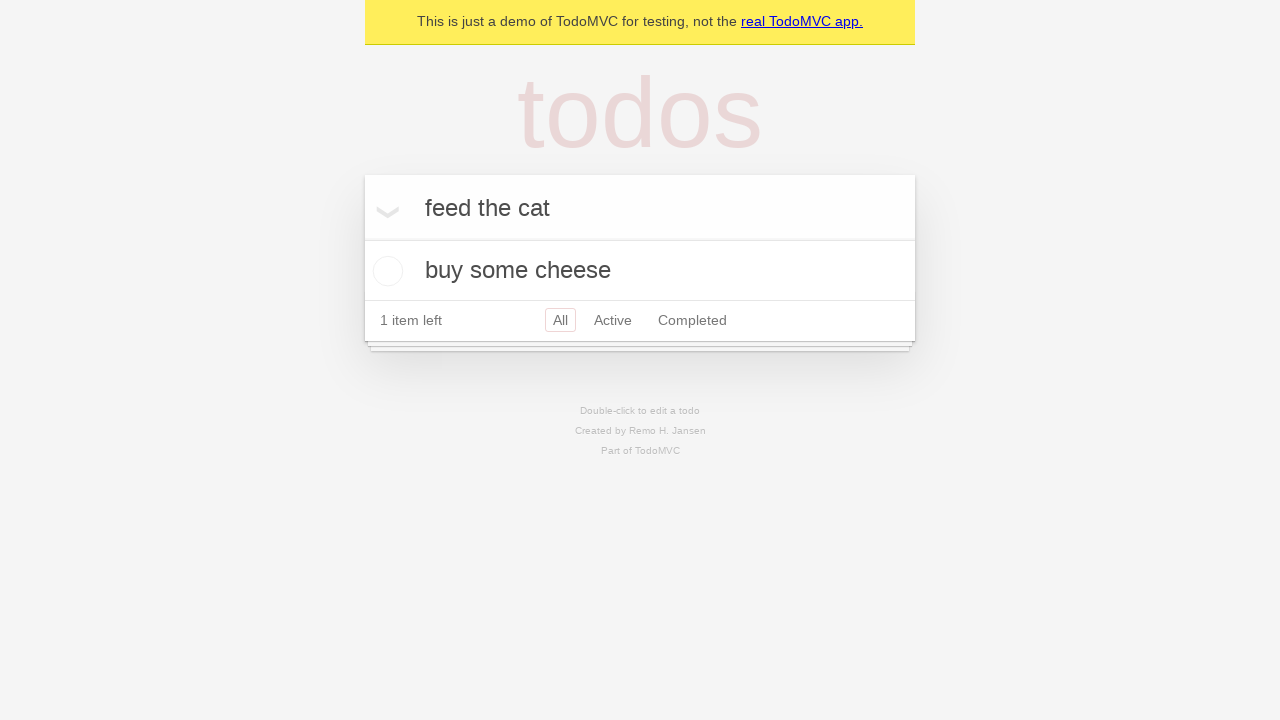

Pressed Enter to create second todo on internal:attr=[placeholder="What needs to be done?"i]
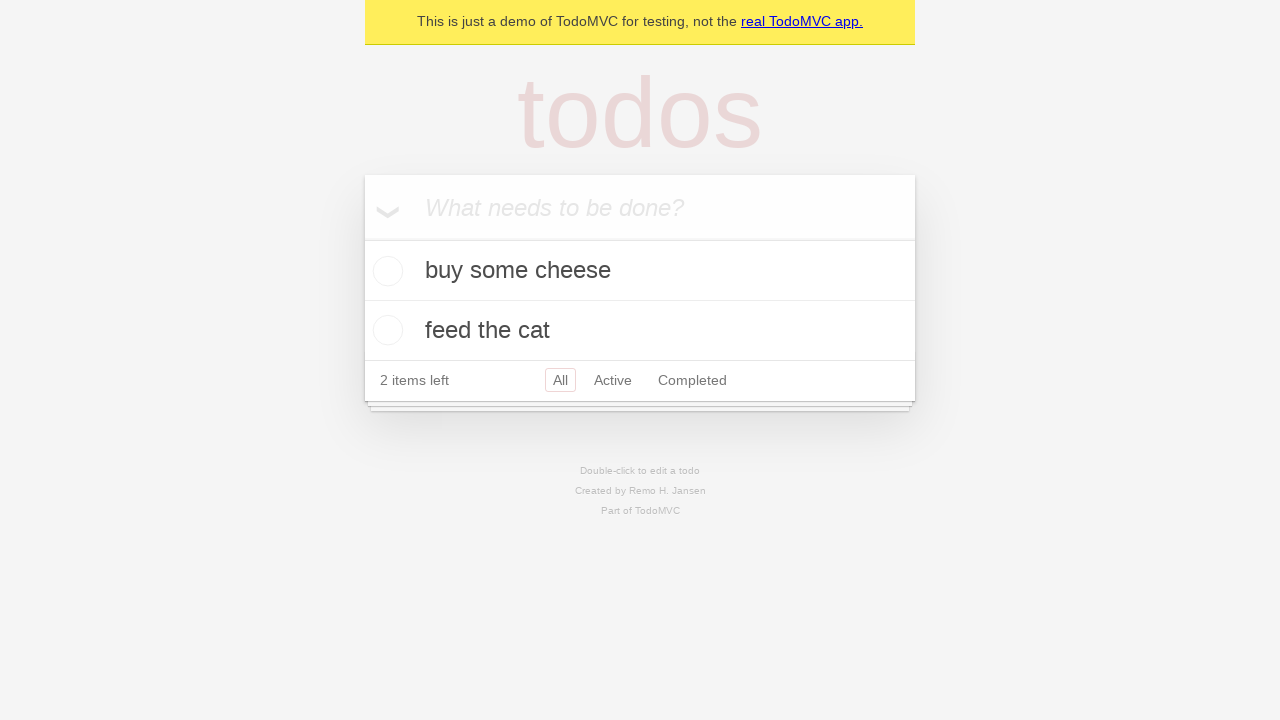

Filled todo input with 'book a doctors appointment' on internal:attr=[placeholder="What needs to be done?"i]
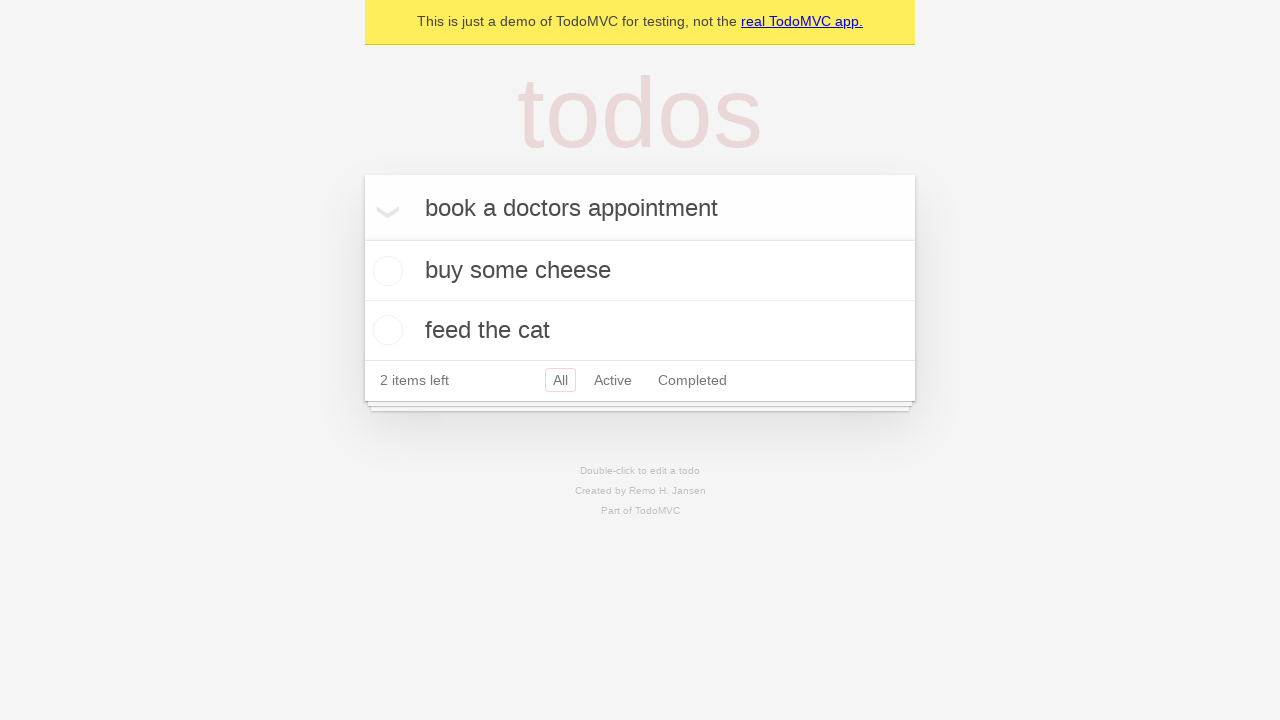

Pressed Enter to create third todo on internal:attr=[placeholder="What needs to be done?"i]
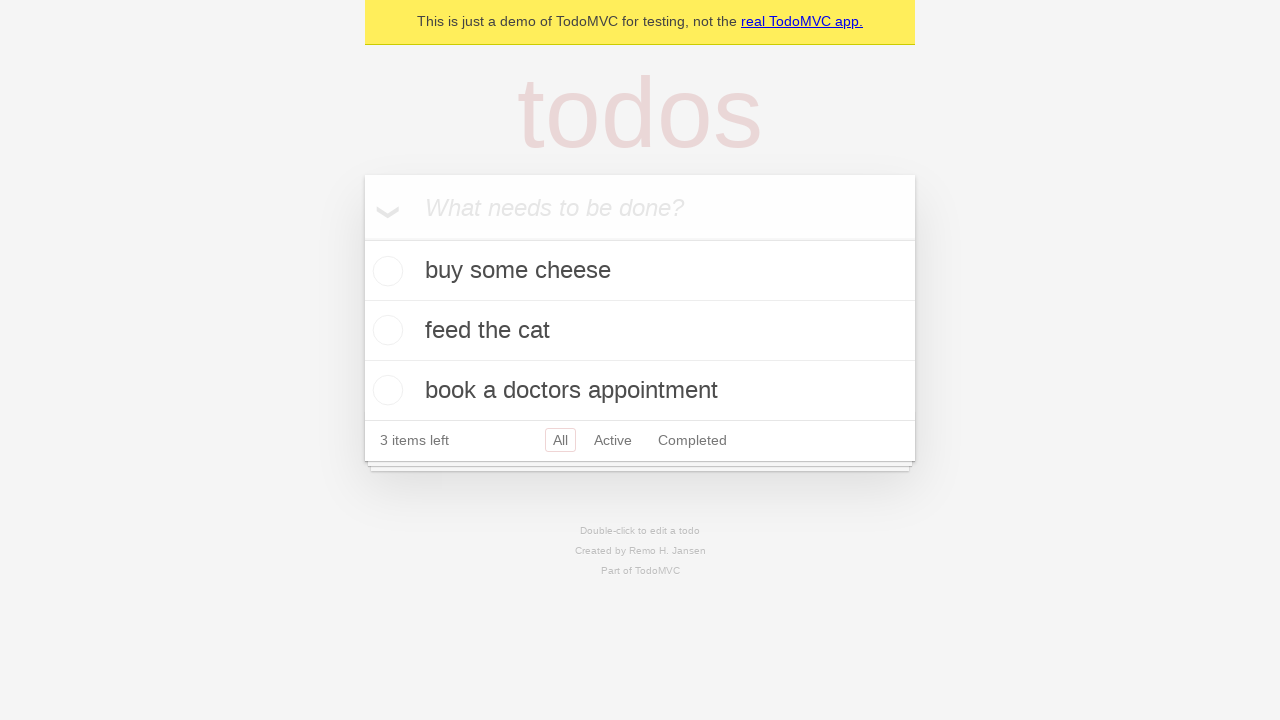

Double-clicked second todo item to enter edit mode at (640, 331) on internal:testid=[data-testid="todo-item"s] >> nth=1
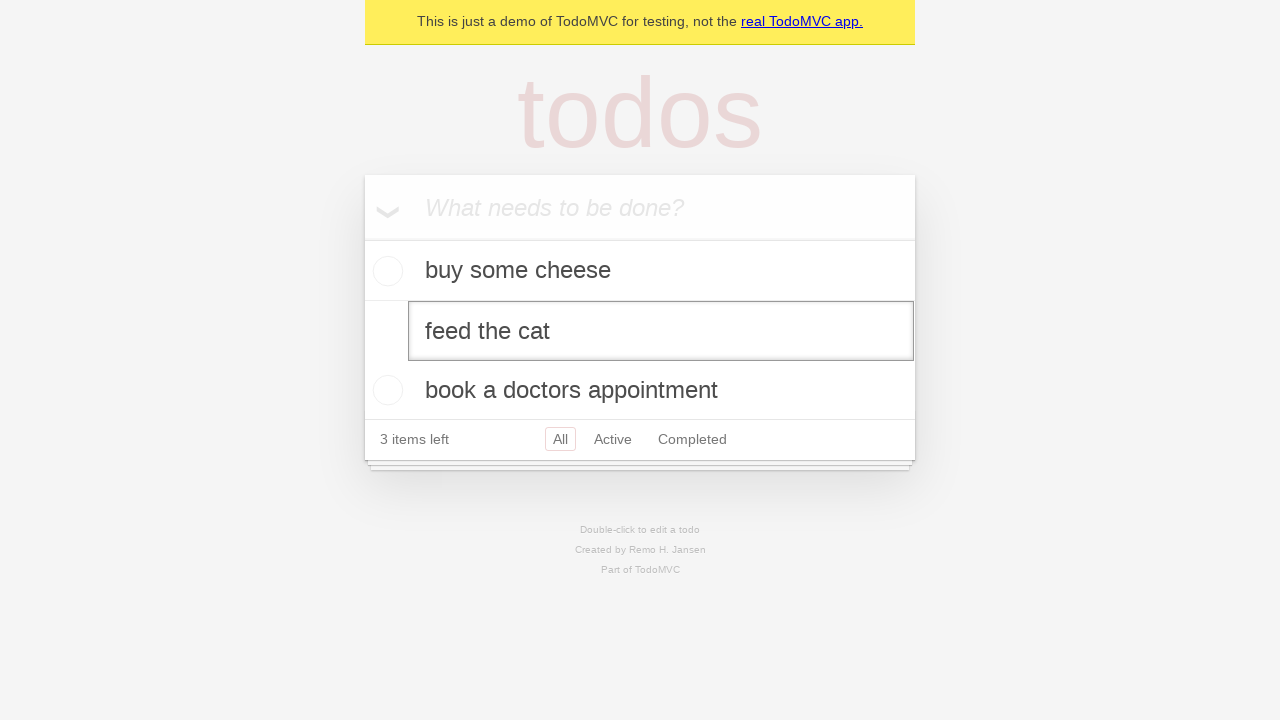

Filled edit textbox with new text 'buy some sausages' on internal:testid=[data-testid="todo-item"s] >> nth=1 >> internal:role=textbox[nam
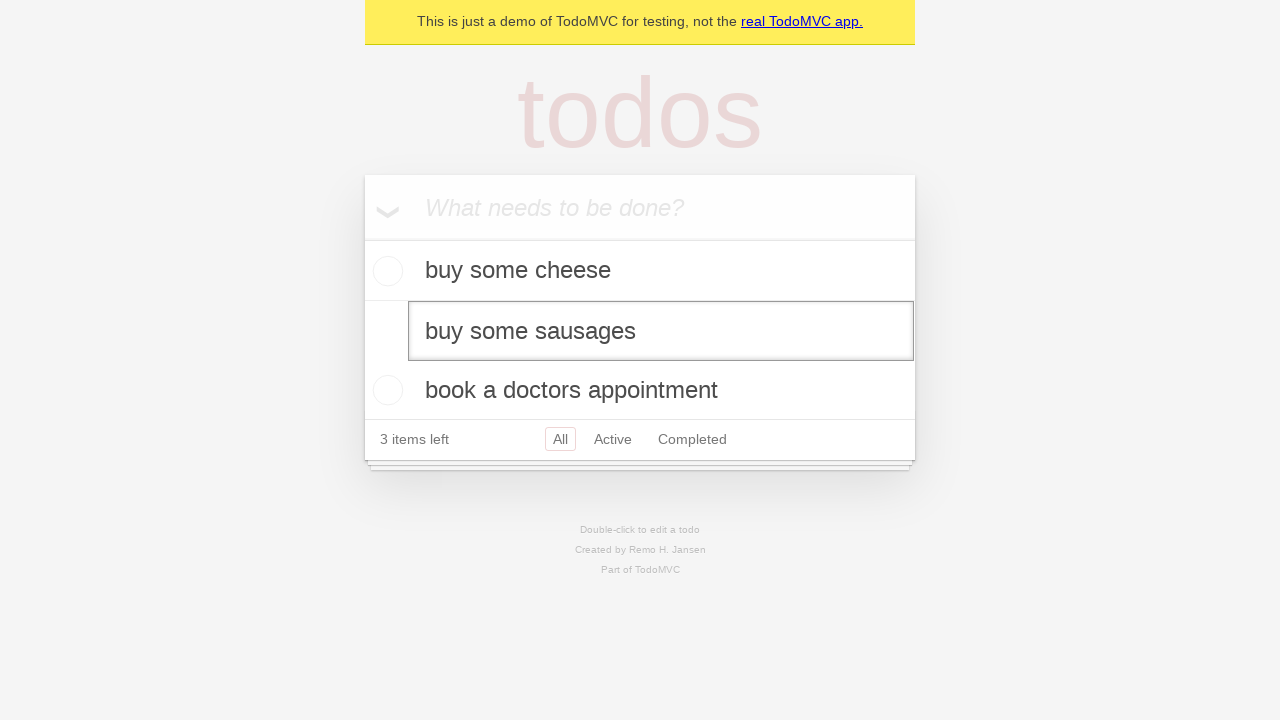

Pressed Enter to save edited todo item on internal:testid=[data-testid="todo-item"s] >> nth=1 >> internal:role=textbox[nam
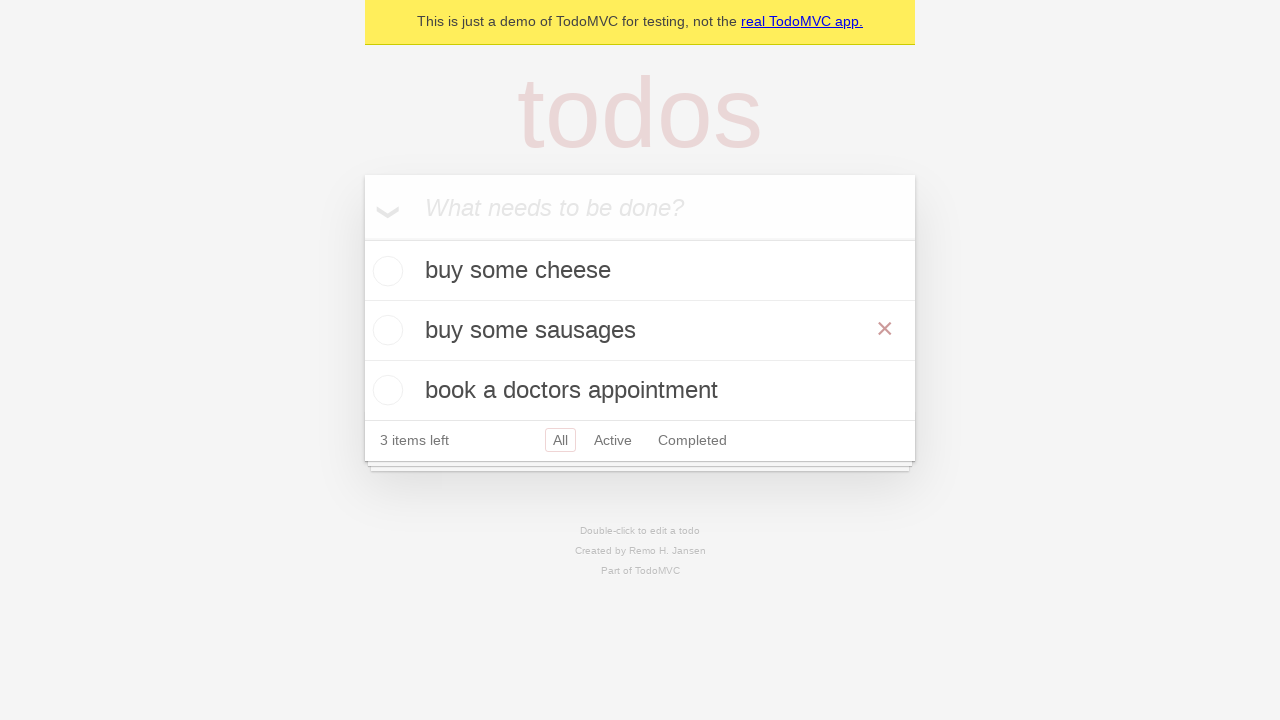

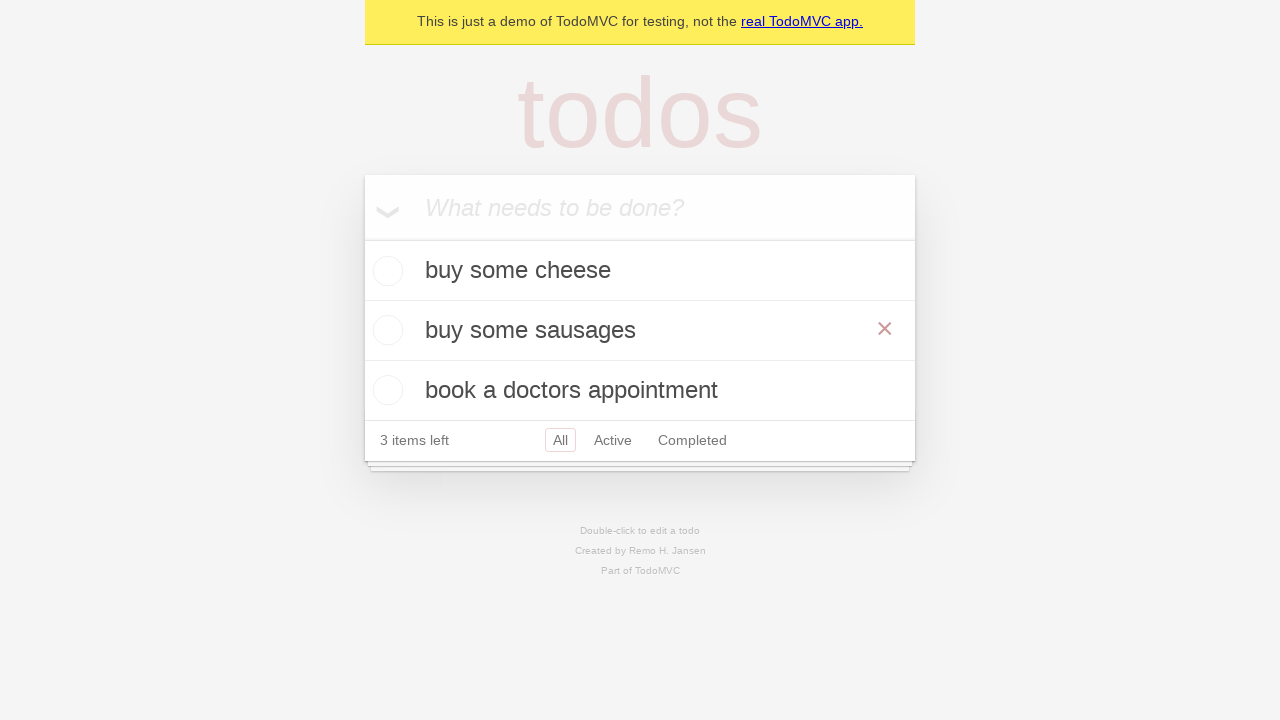